Tests a registration form by filling in required fields (first name, last name, email) and verifying the success message after submission.

Starting URL: http://suninjuly.github.io/registration1.html

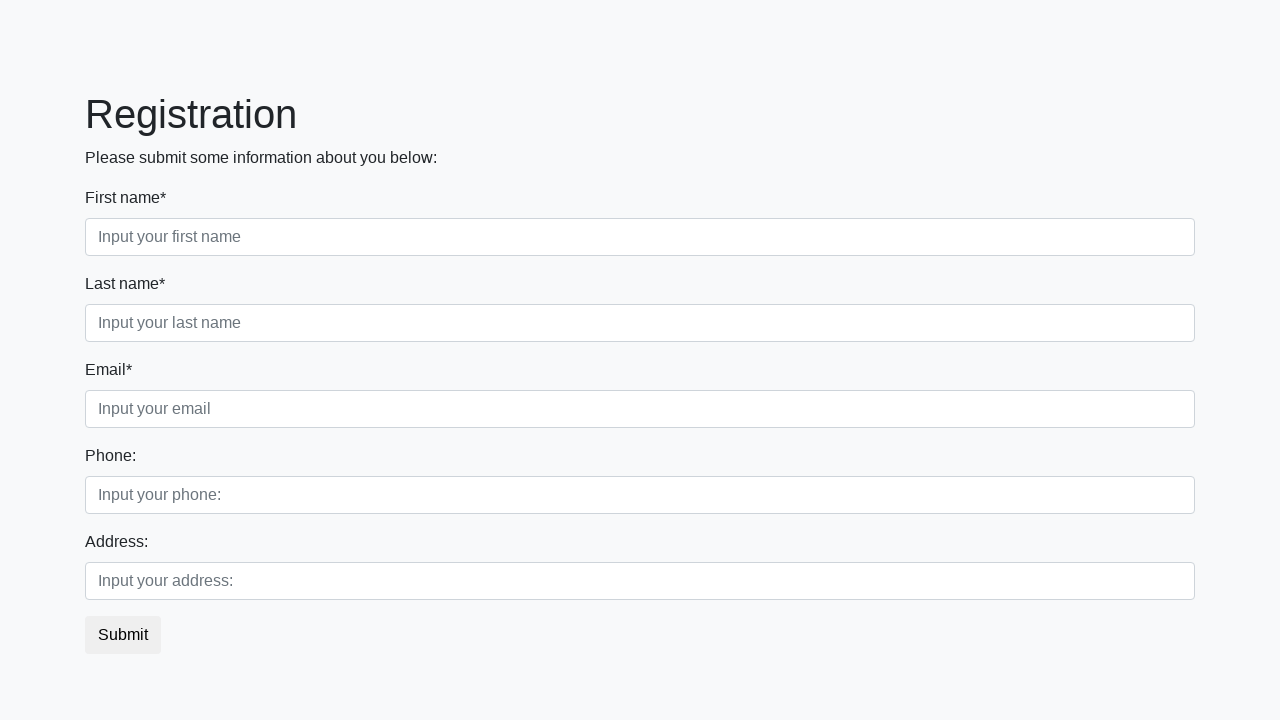

Filled first name field with 'Ivan' on input.form-control.first[required]
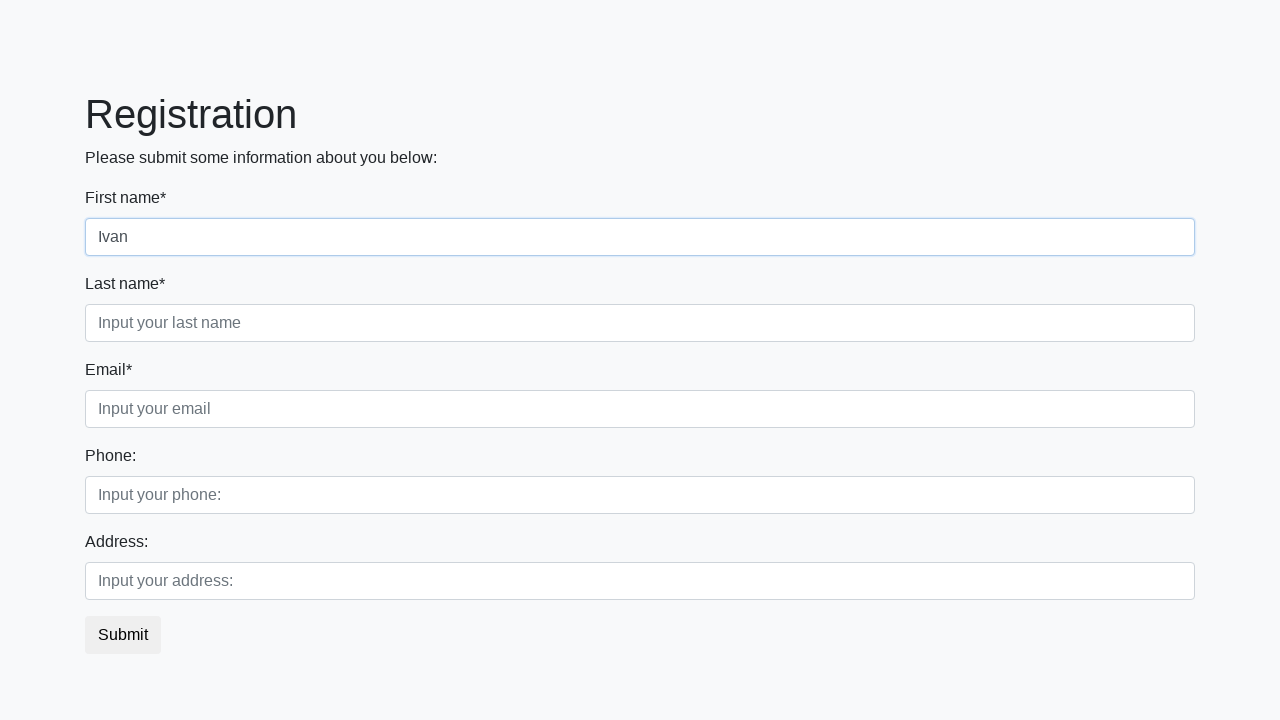

Filled last name field with 'Petrov' on input.form-control.second[required]
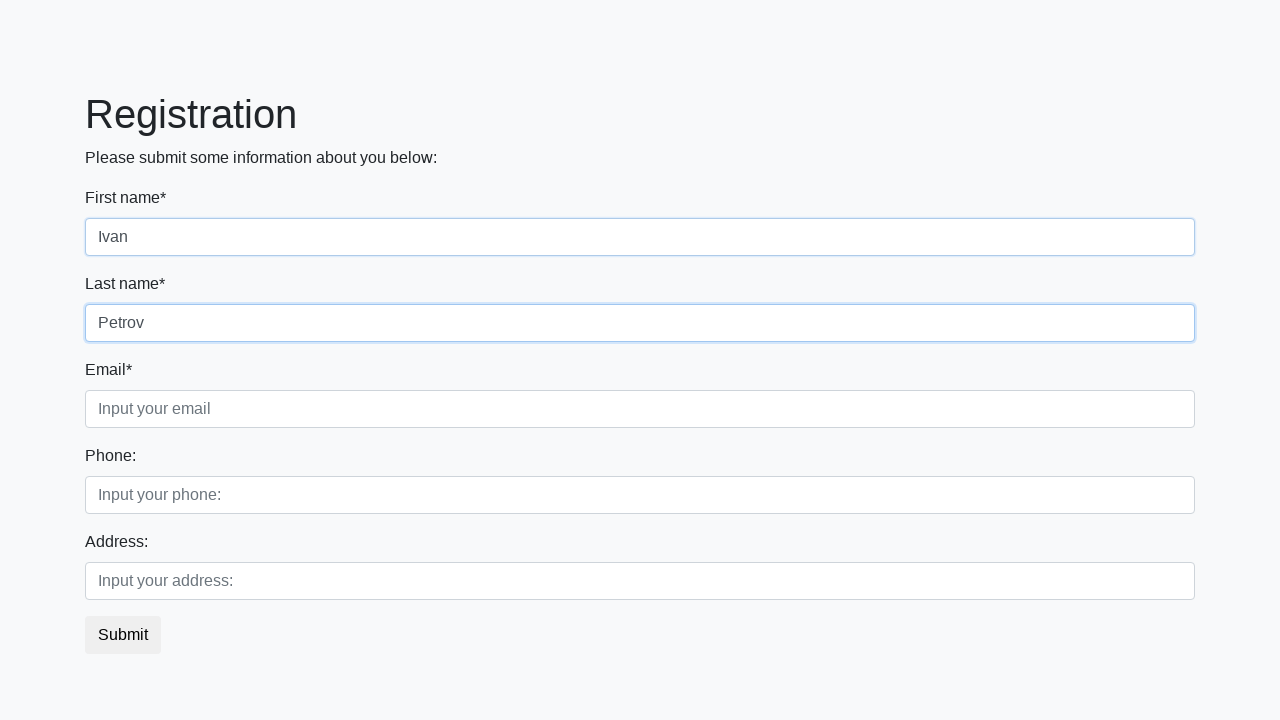

Filled email field with 'ivan@email.com' on input.form-control.third[required]
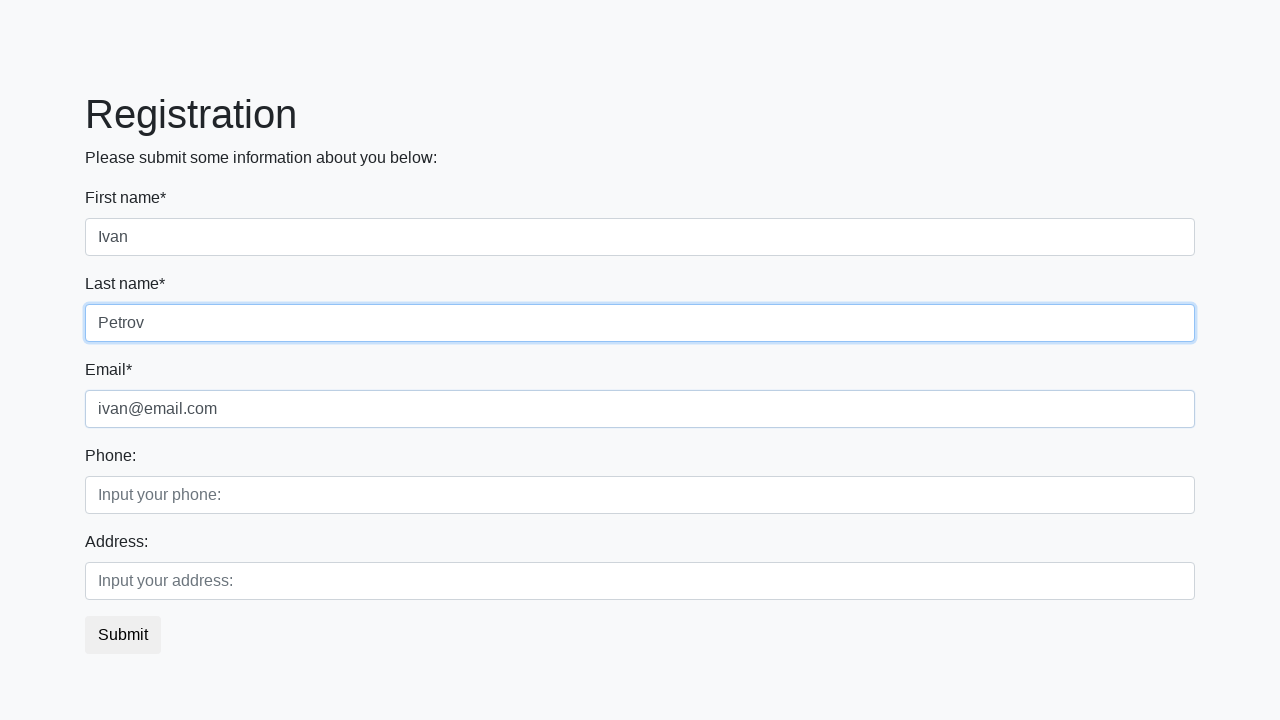

Clicked submit button to register at (123, 635) on button.btn
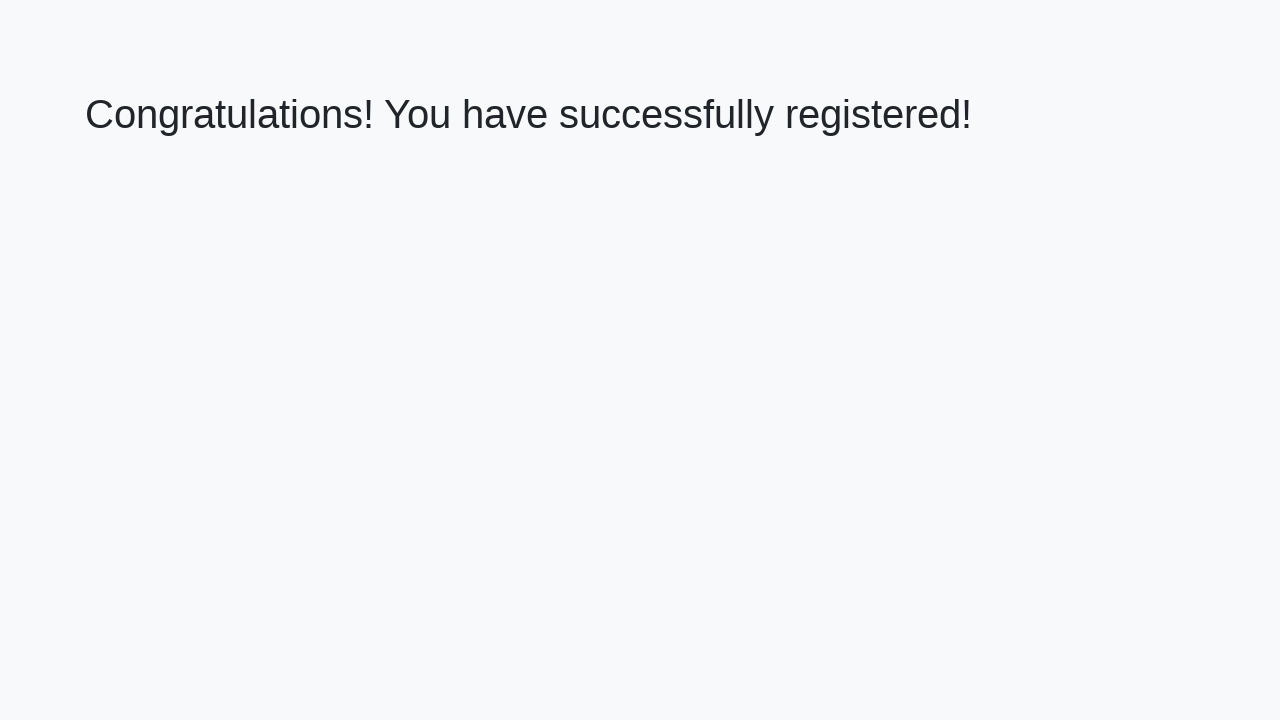

Success message heading appeared
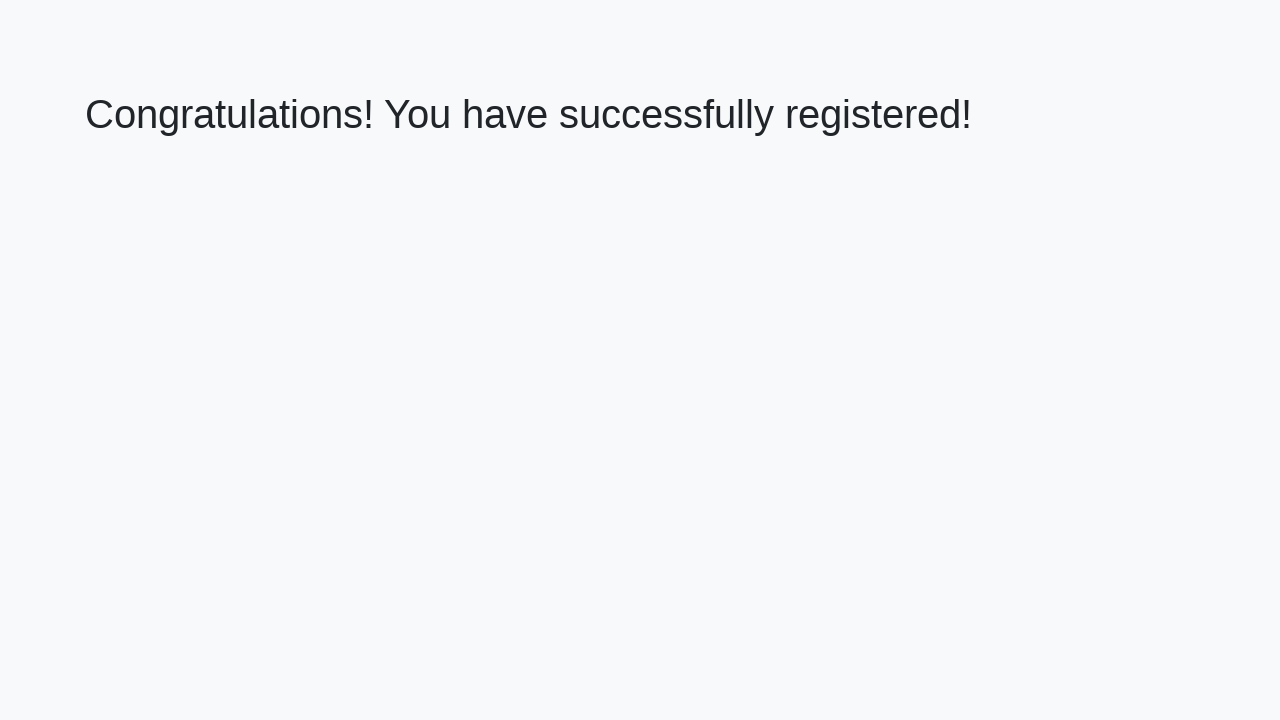

Retrieved success message text
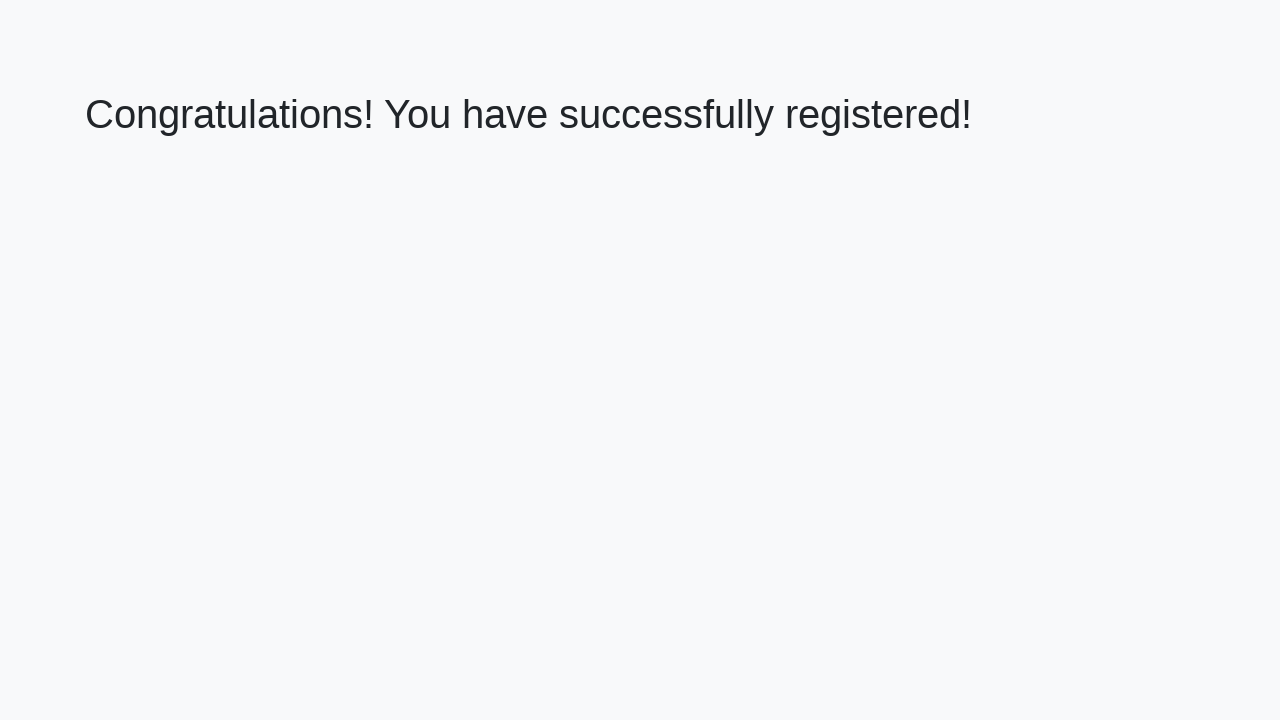

Verified success message matches expected text
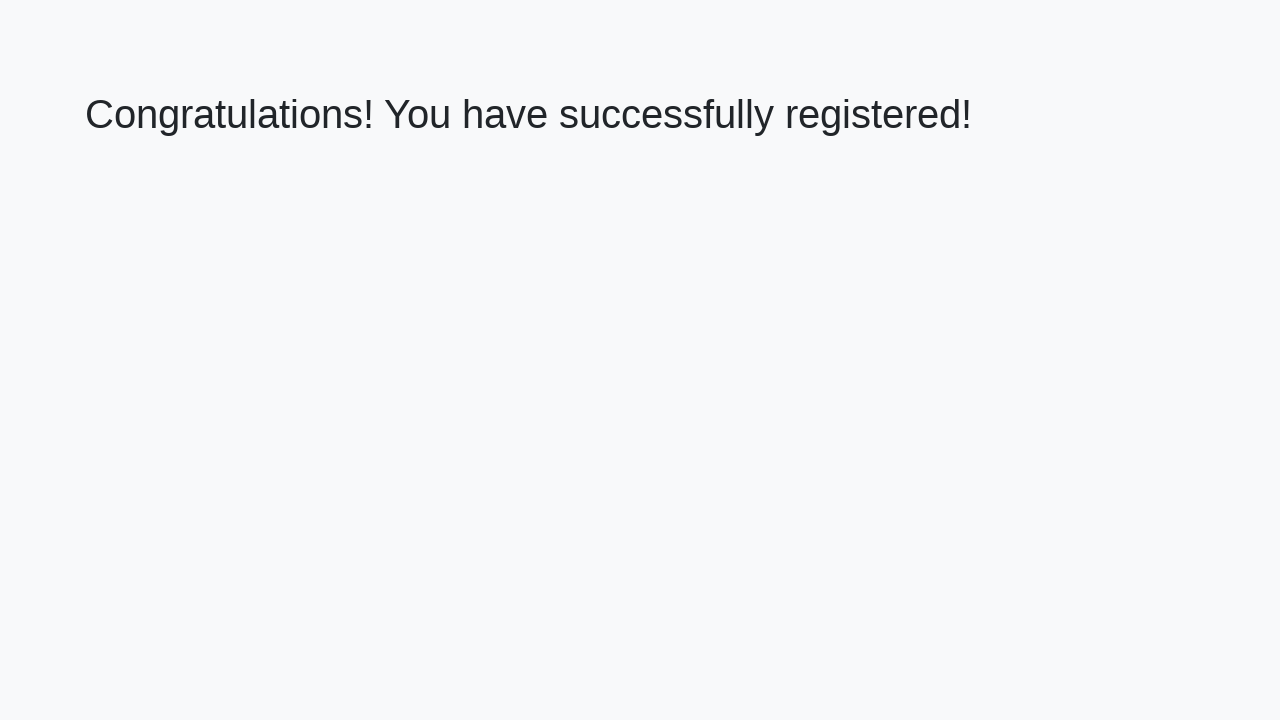

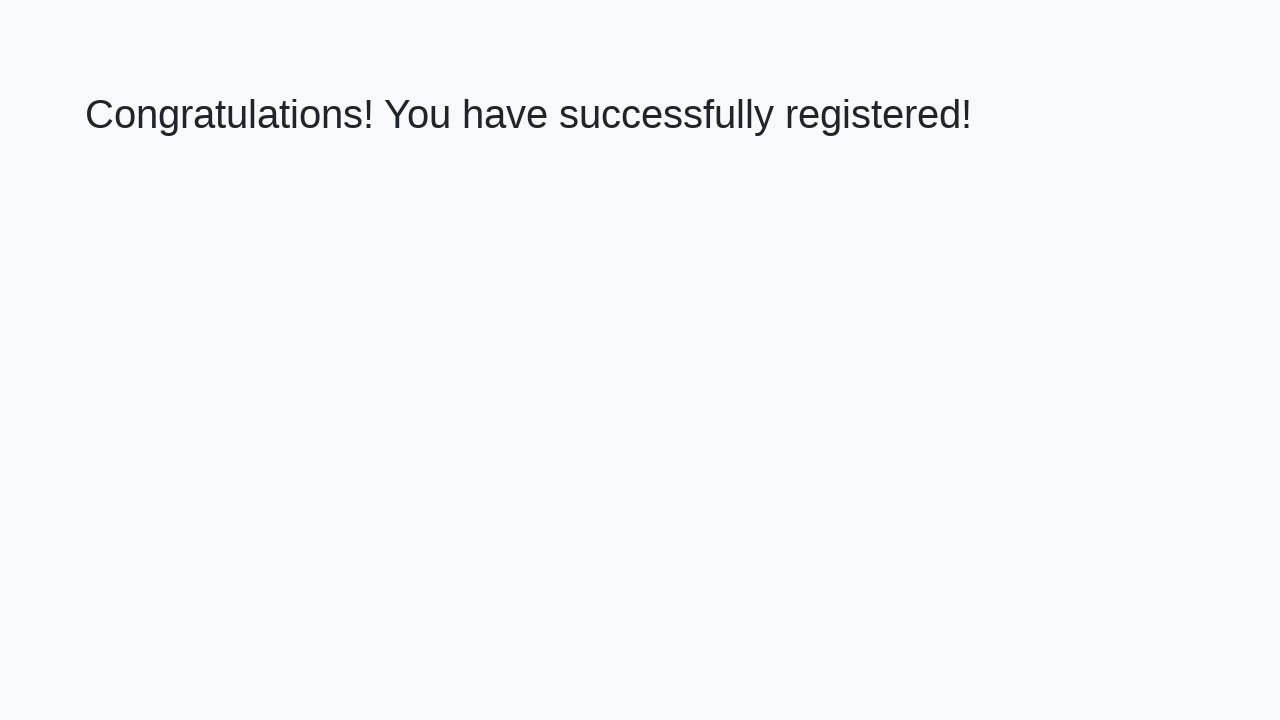